Tests that entering a number above 100 displays the error message "Number is too big"

Starting URL: https://acctabootcamp.github.io/site/tasks/enter_a_number

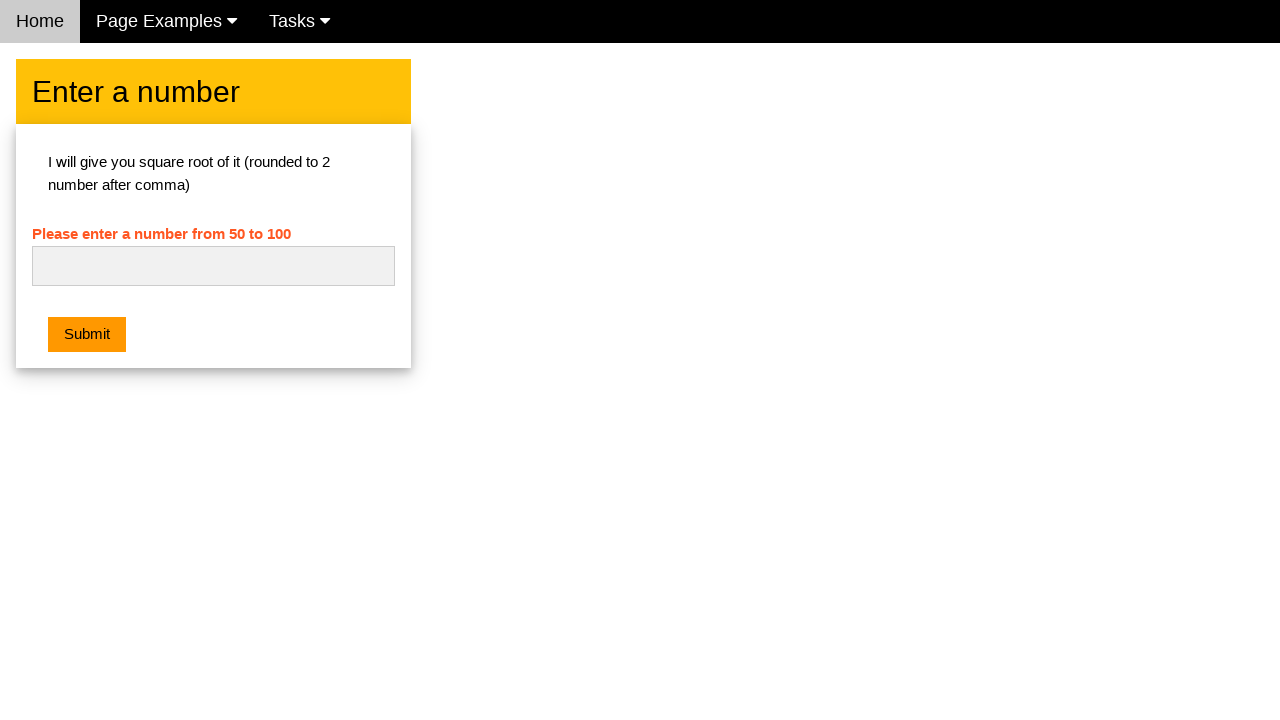

Navigated to enter_a_number page
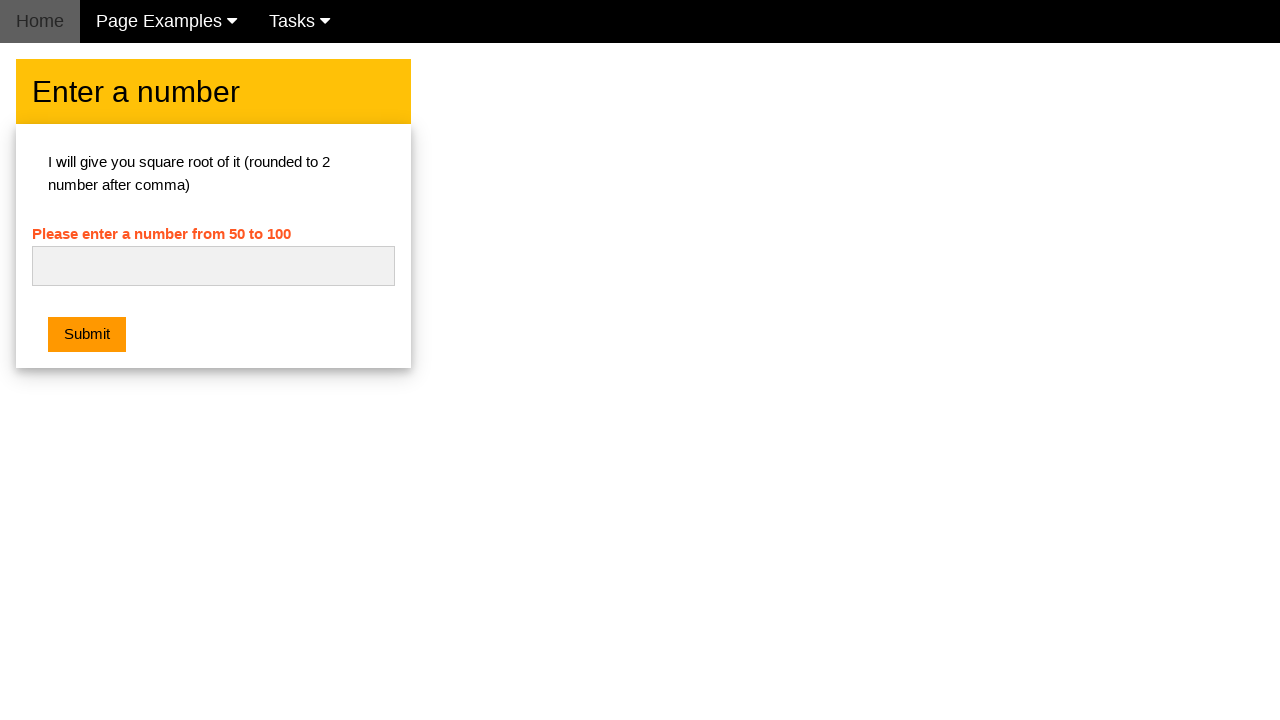

Filled number input field with '117' on #numb
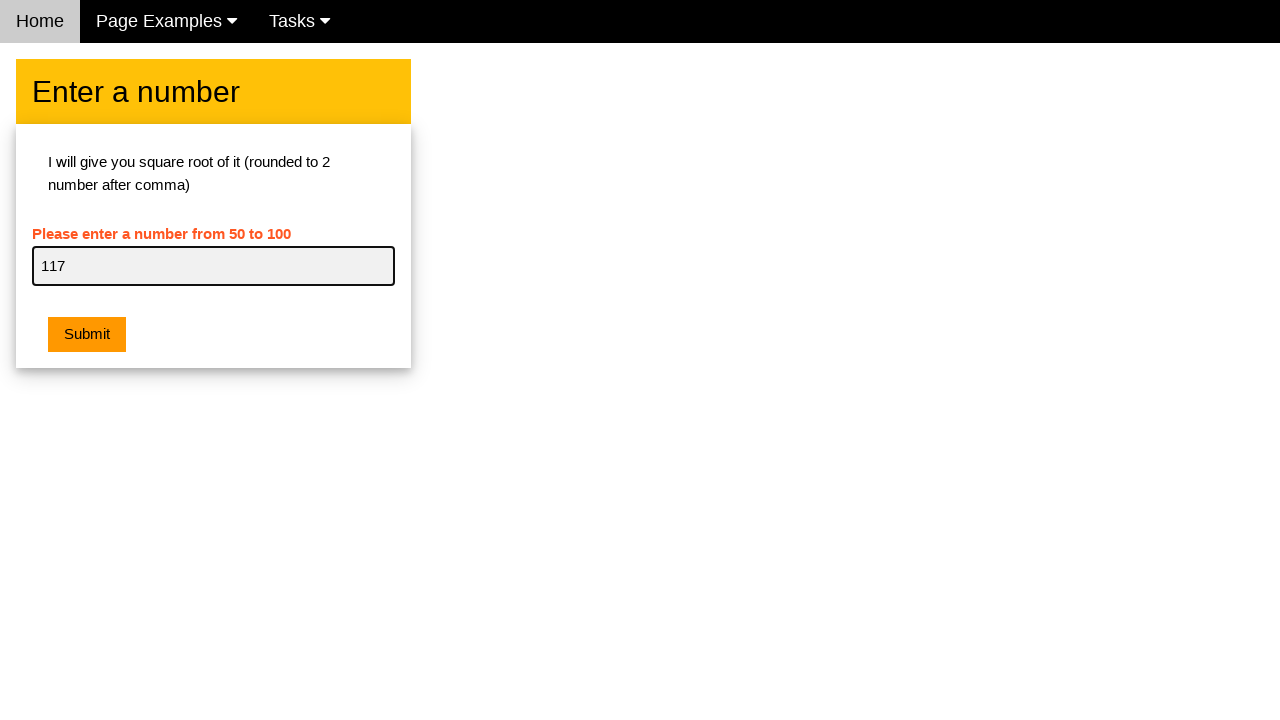

Clicked submit button at (87, 335) on .w3-orange
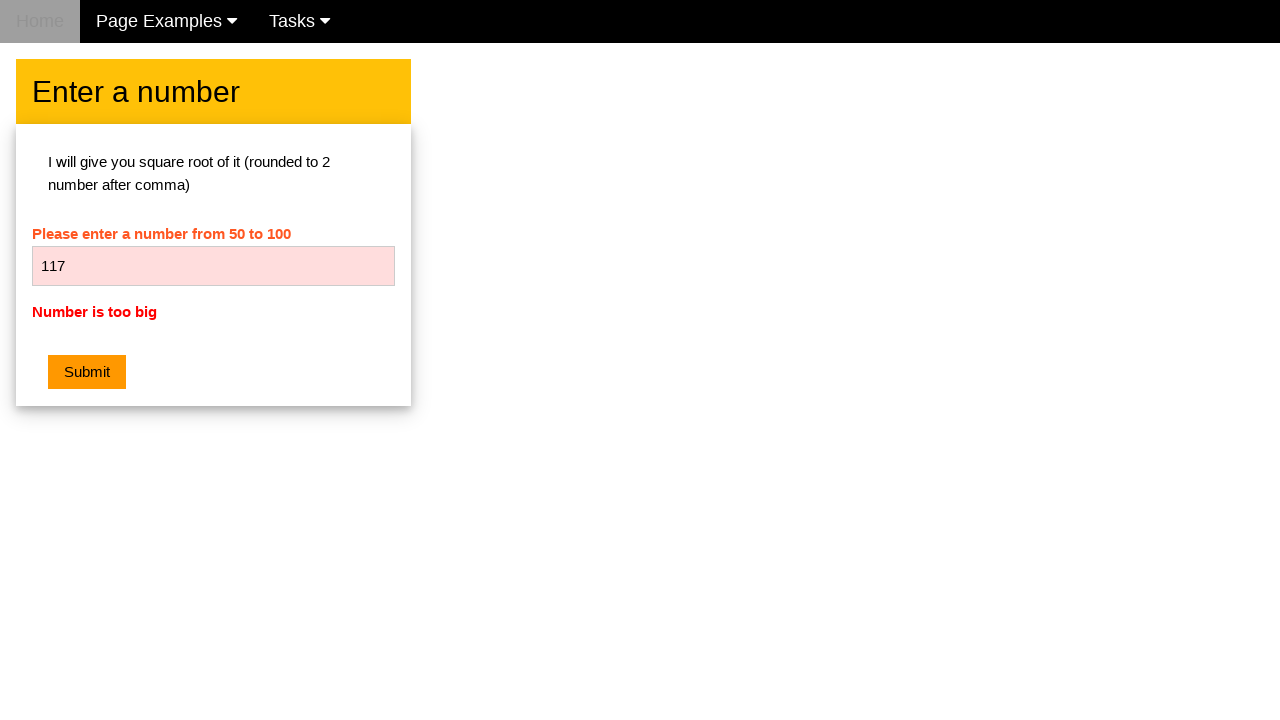

Retrieved error message text
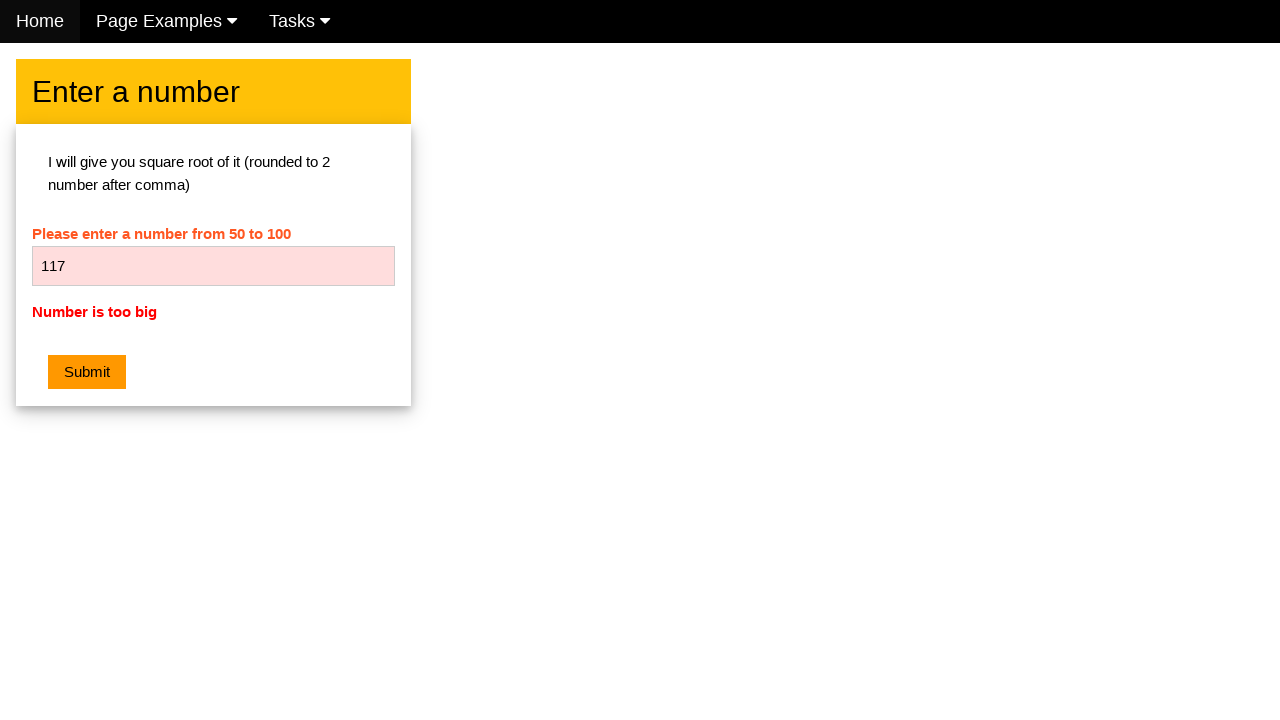

Verified error message equals 'Number is too big'
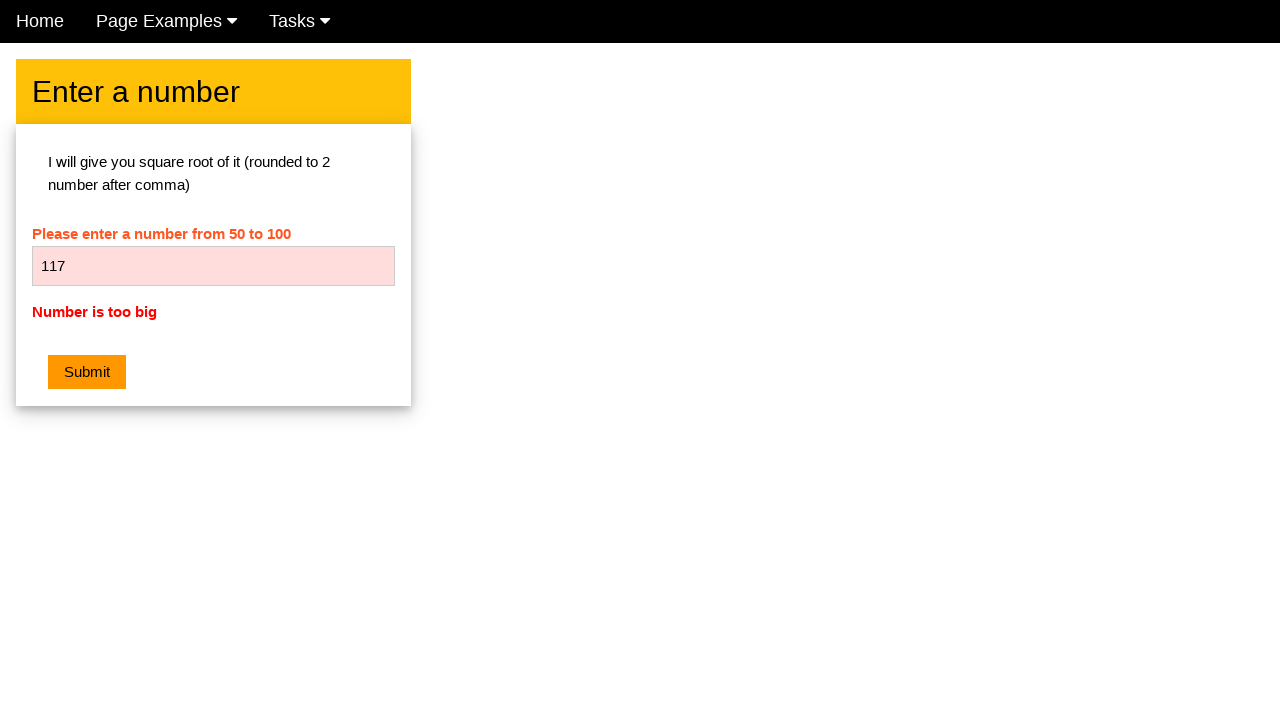

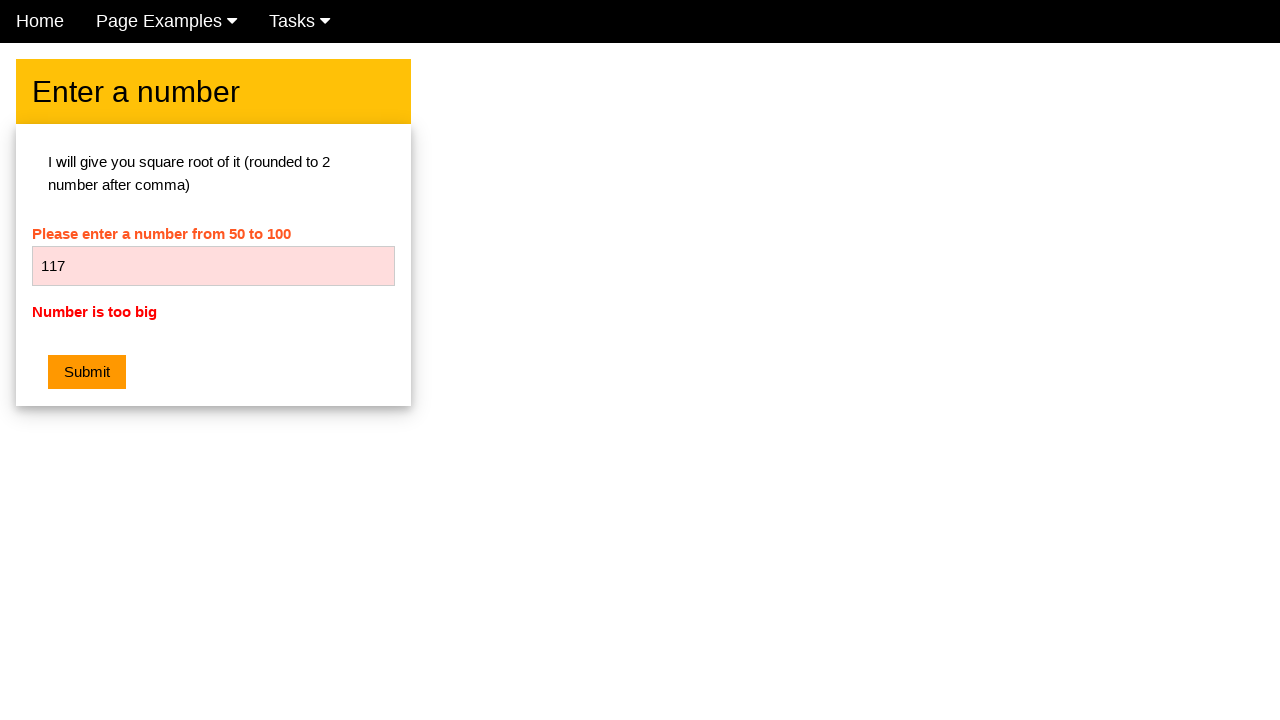